Tests the employee manager application by adding a new employee with name, phone, and title information

Starting URL: https://devmountain-qa.github.io/employee-manager/1.2_Version/index.html

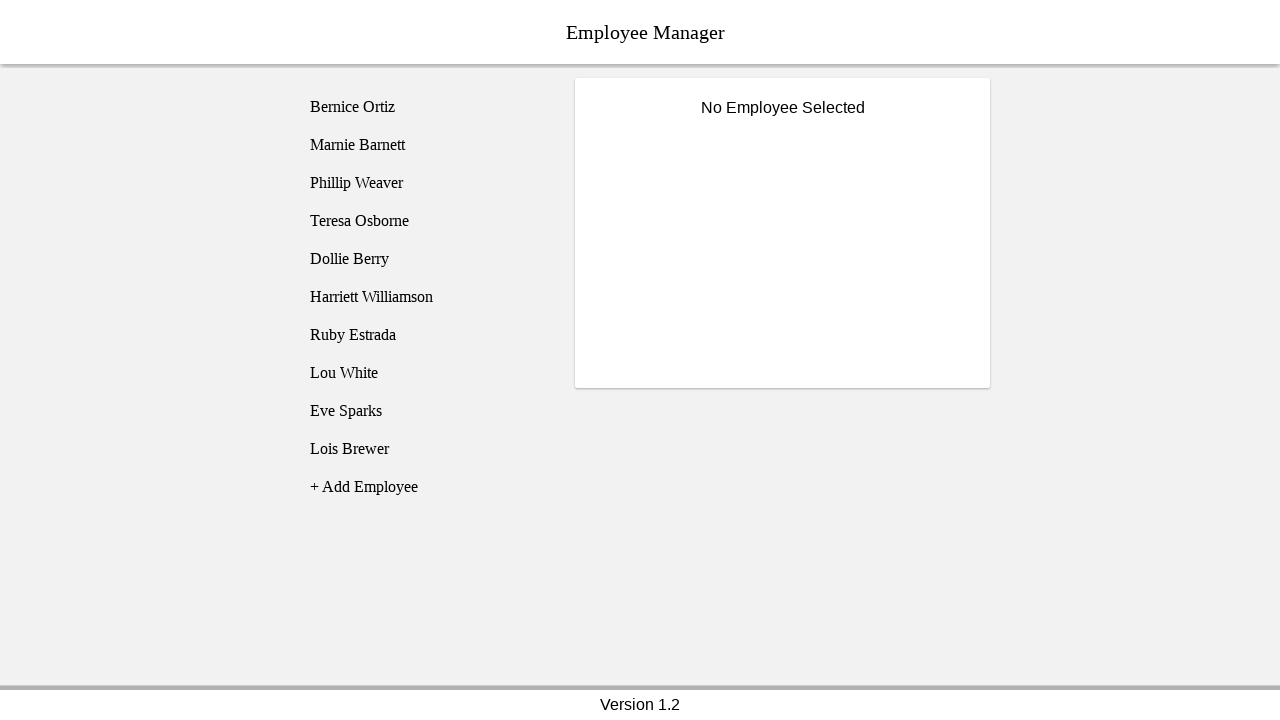

Waited for employee manager page to load
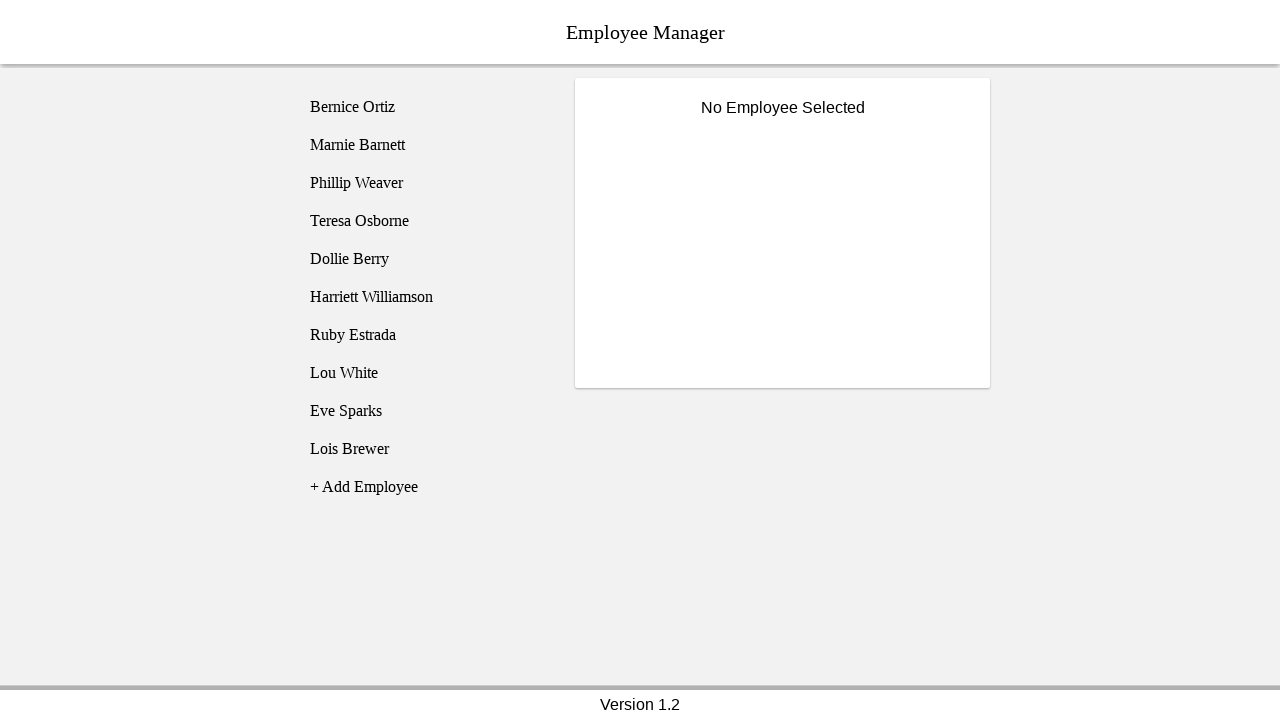

Clicked Add Employee button at (425, 487) on [name="addEmployee"]
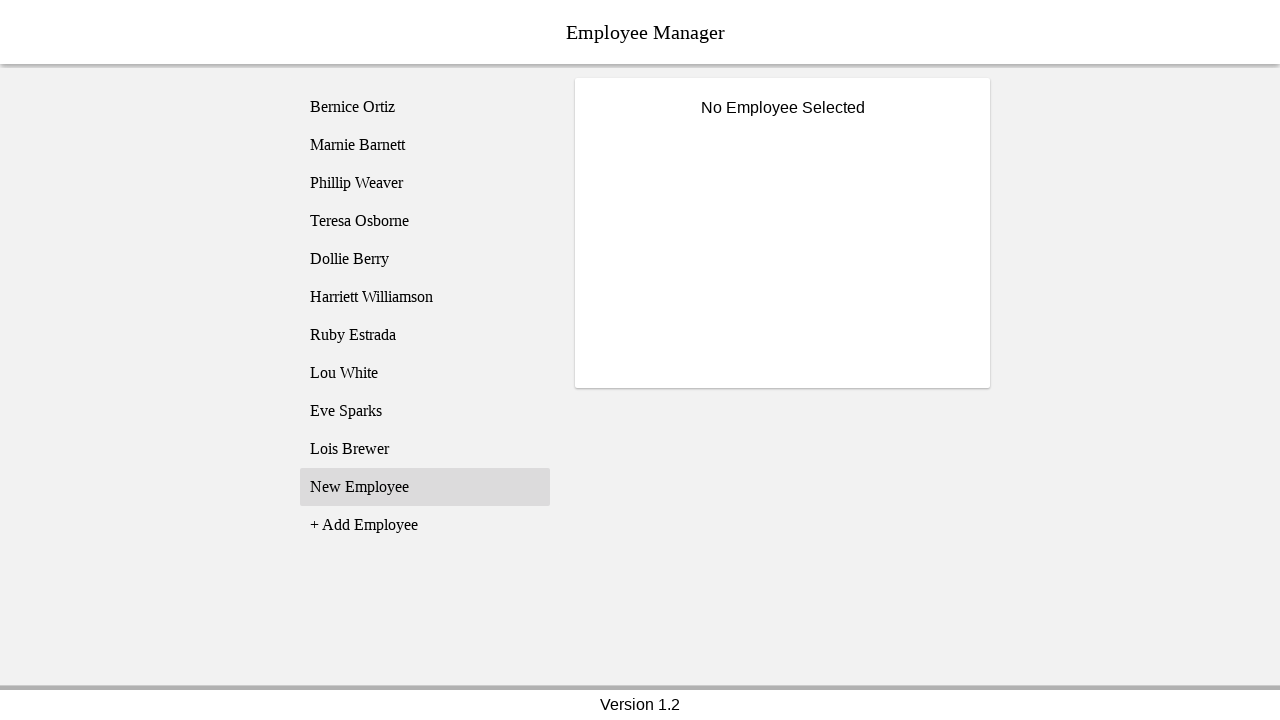

Selected New Employee from dropdown at (425, 487) on text="New Employee"
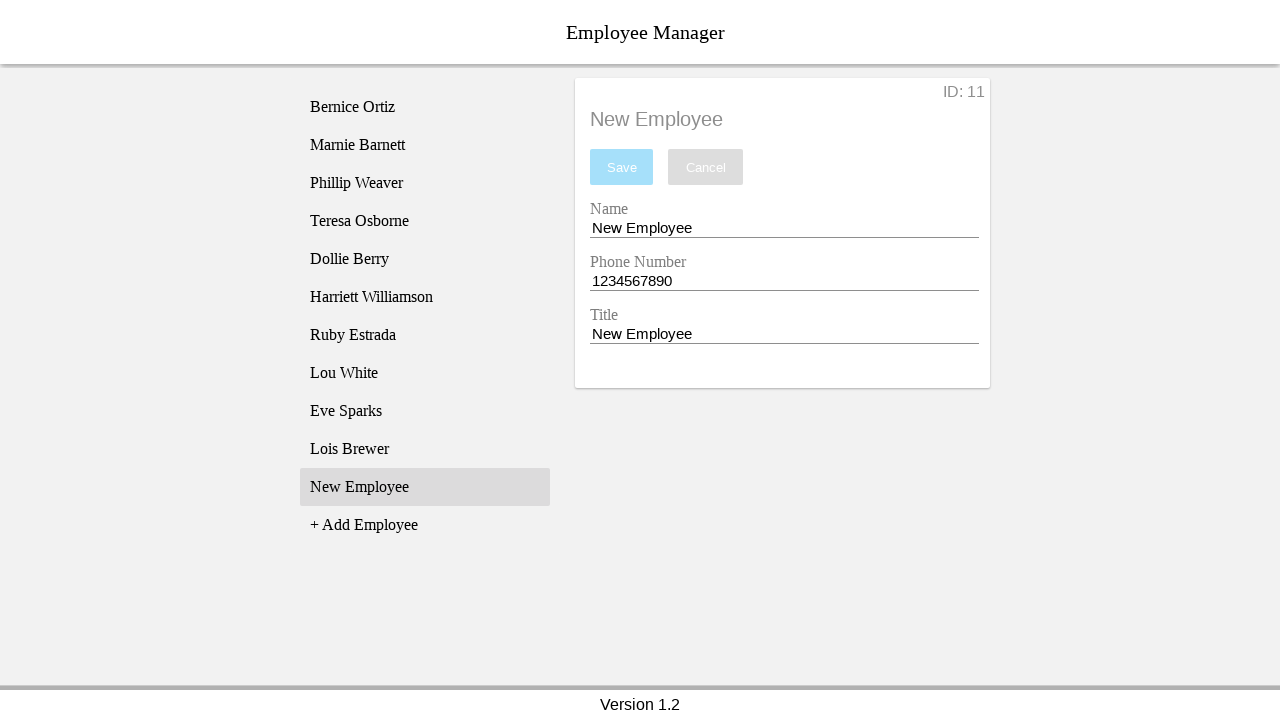

Entered employee name: John Doe on [name="nameEntry"]
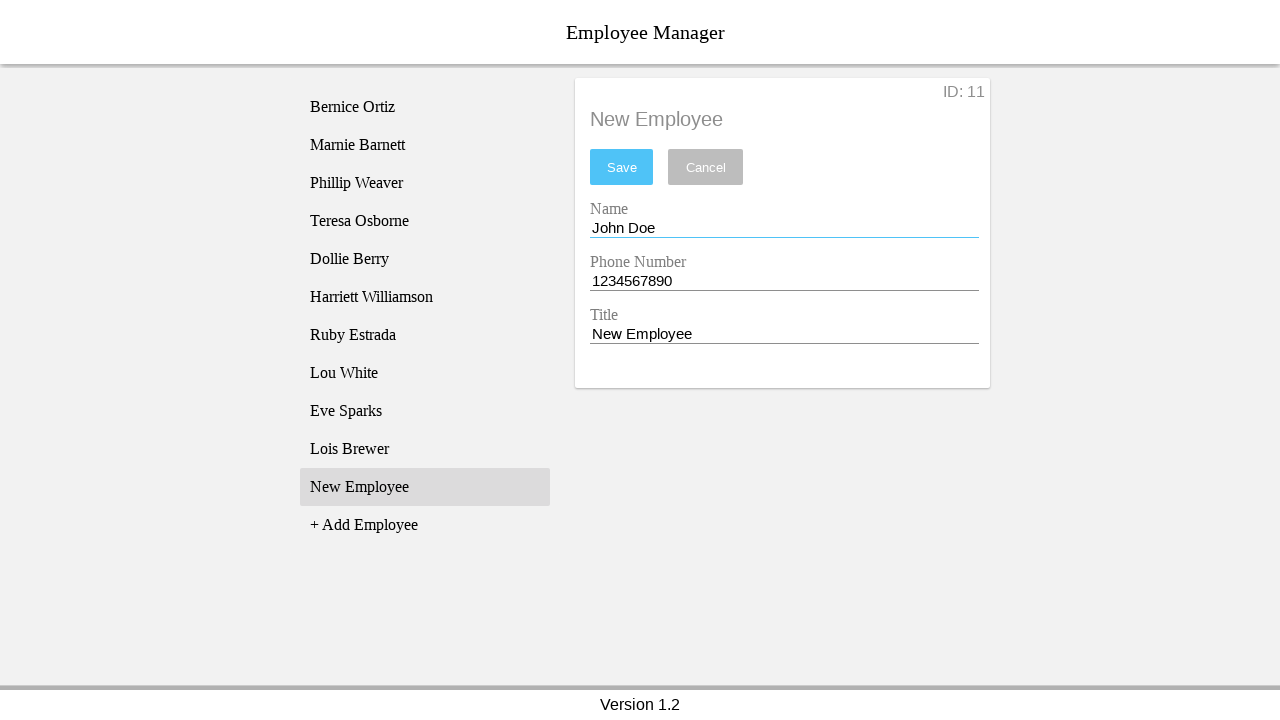

Entered employee phone number: 8008675309 on [name="phoneEntry"]
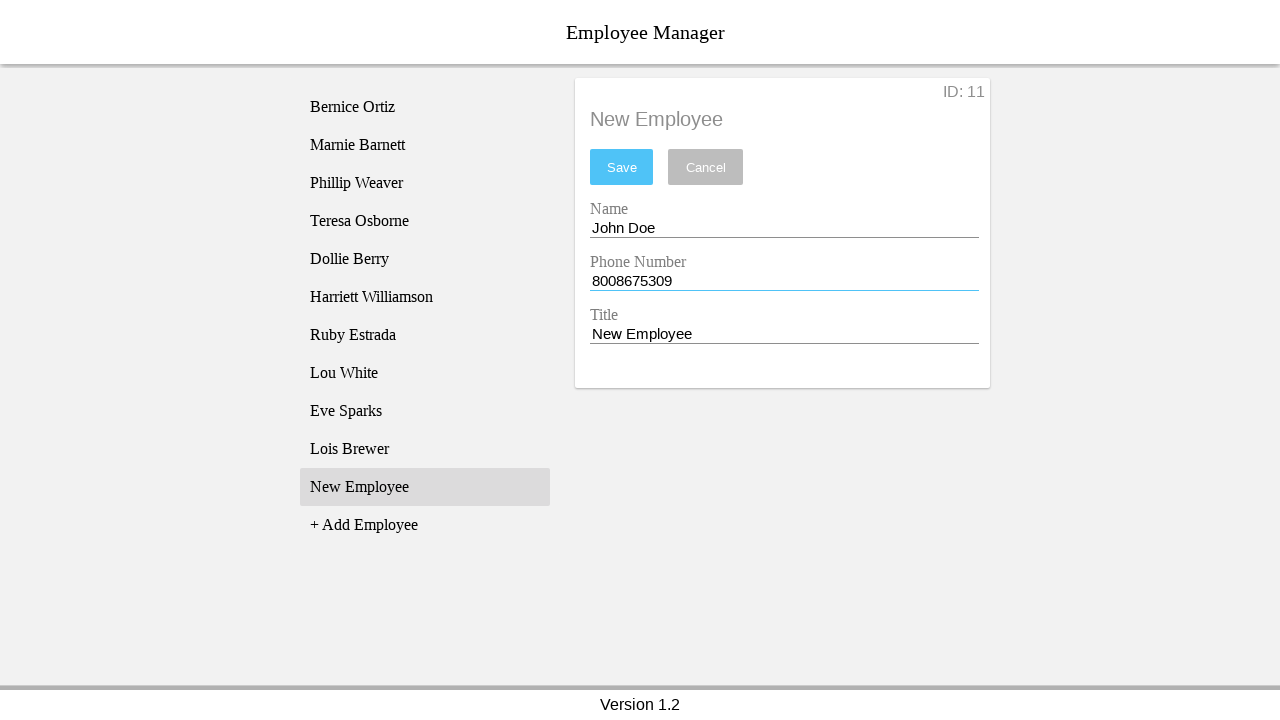

Entered employee title: CEO of CEOs on [name="titleEntry"]
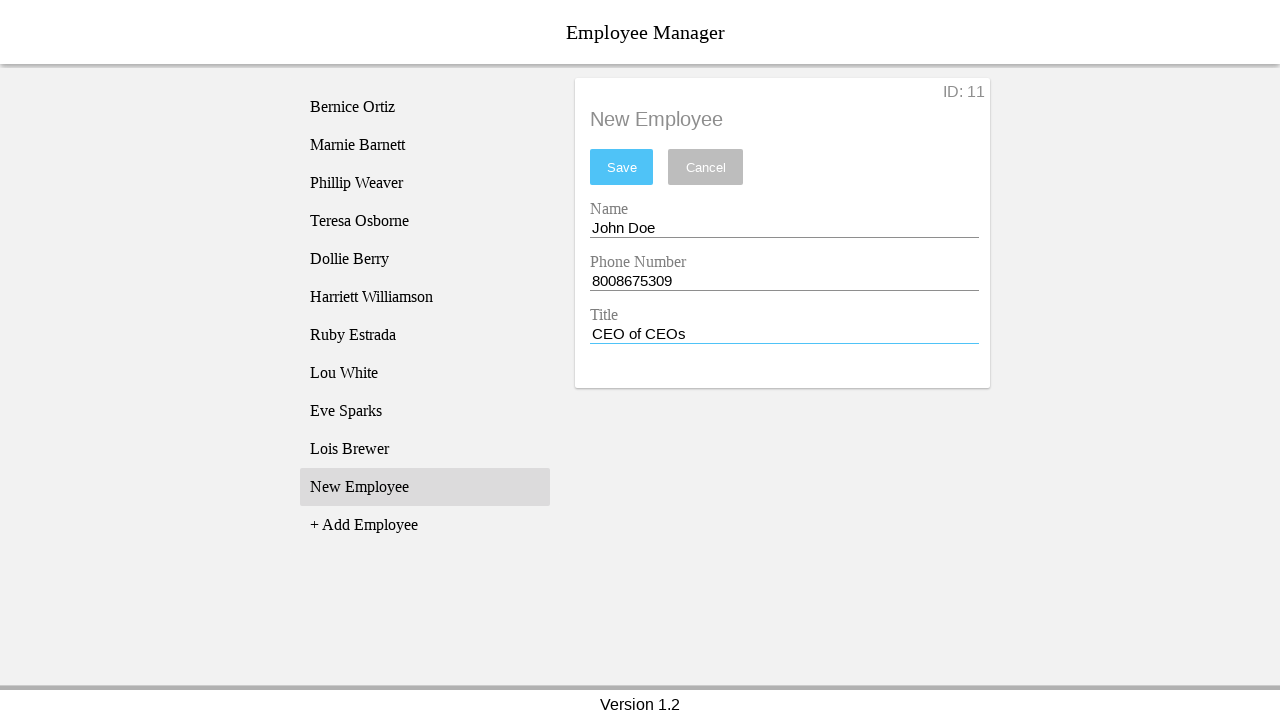

Clicked Save button to add new employee at (622, 167) on #saveBtn
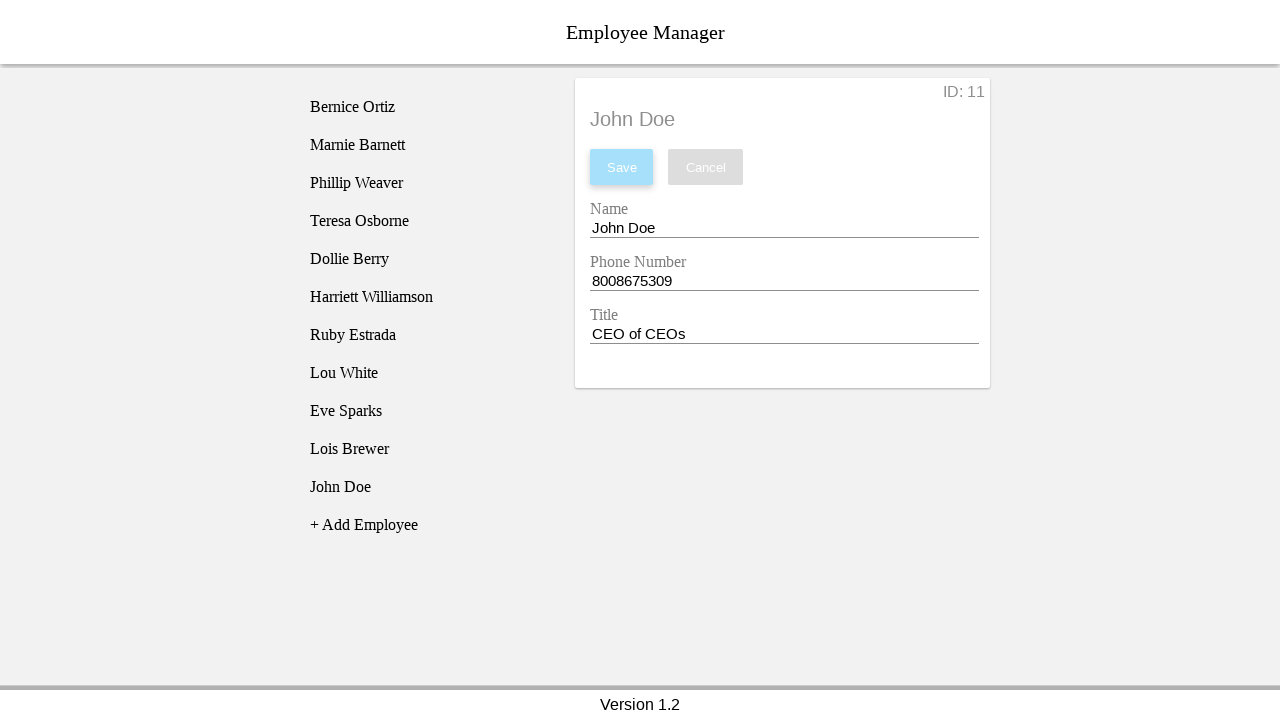

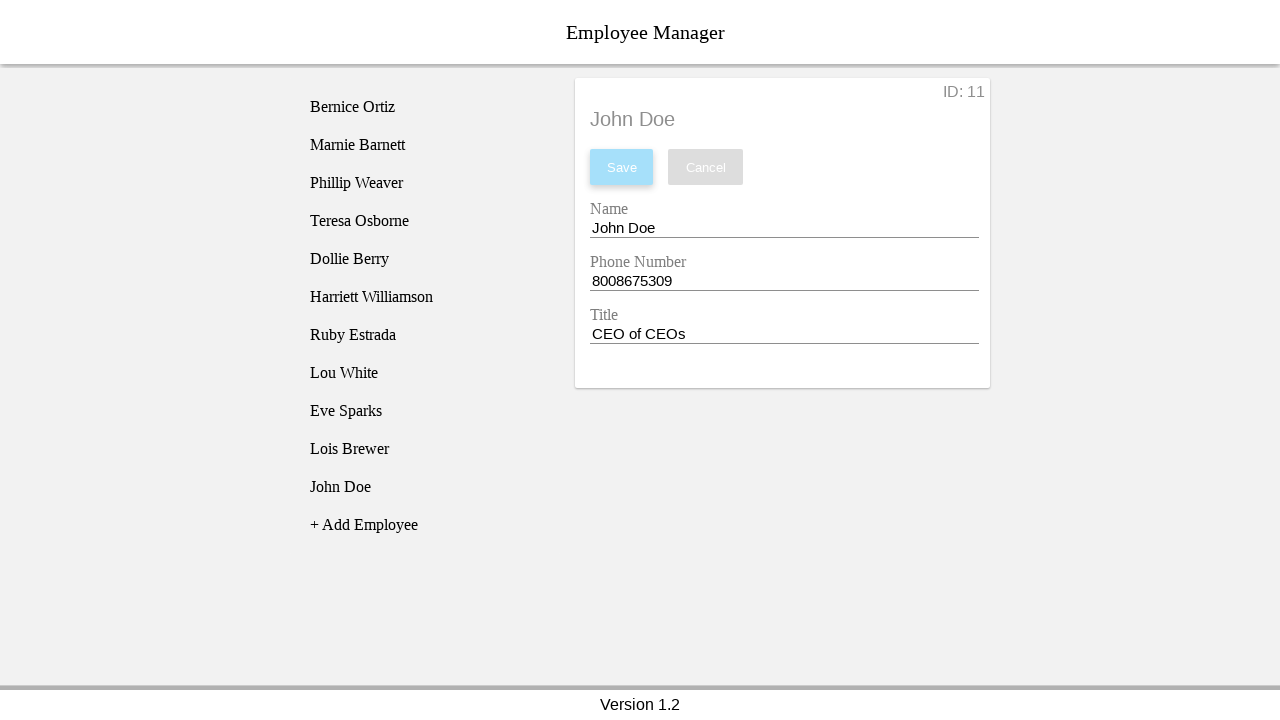